Navigates to the Selenium website and scrolls to the "Selenium Level Sponsors" section using JavaScript scroll into view

Starting URL: https://www.selenium.dev/

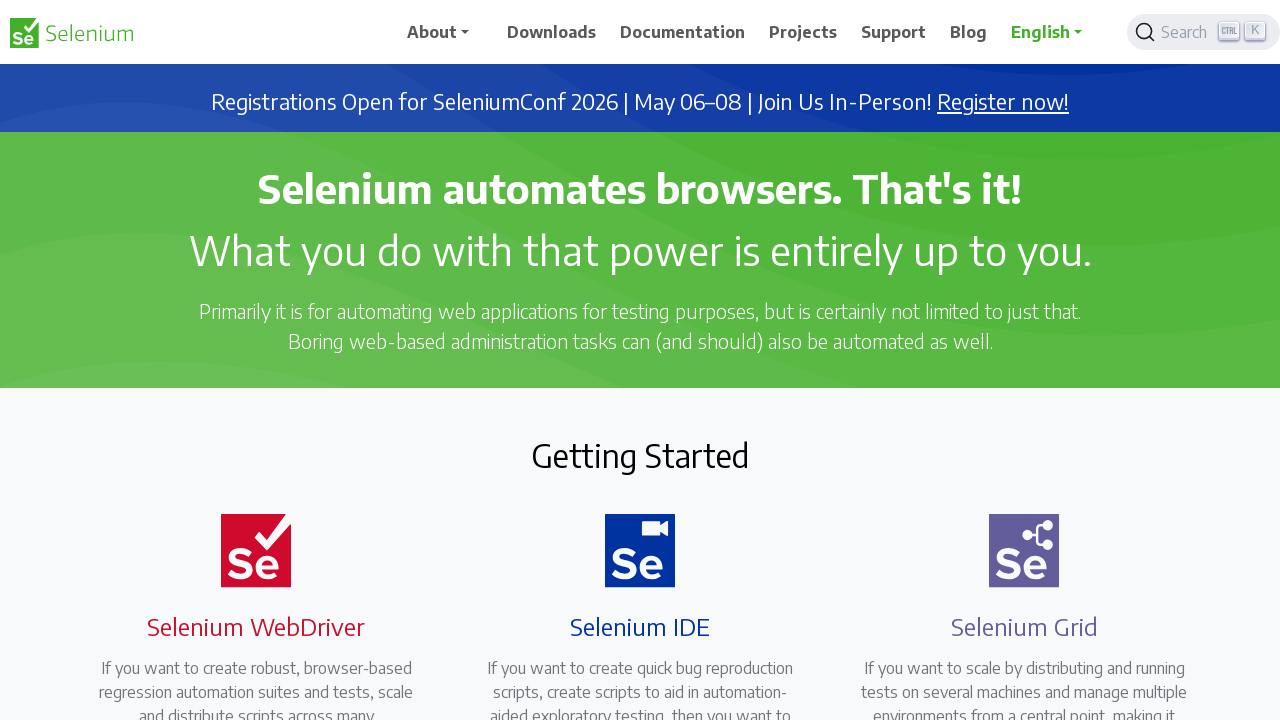

Navigated to Selenium website at https://www.selenium.dev/
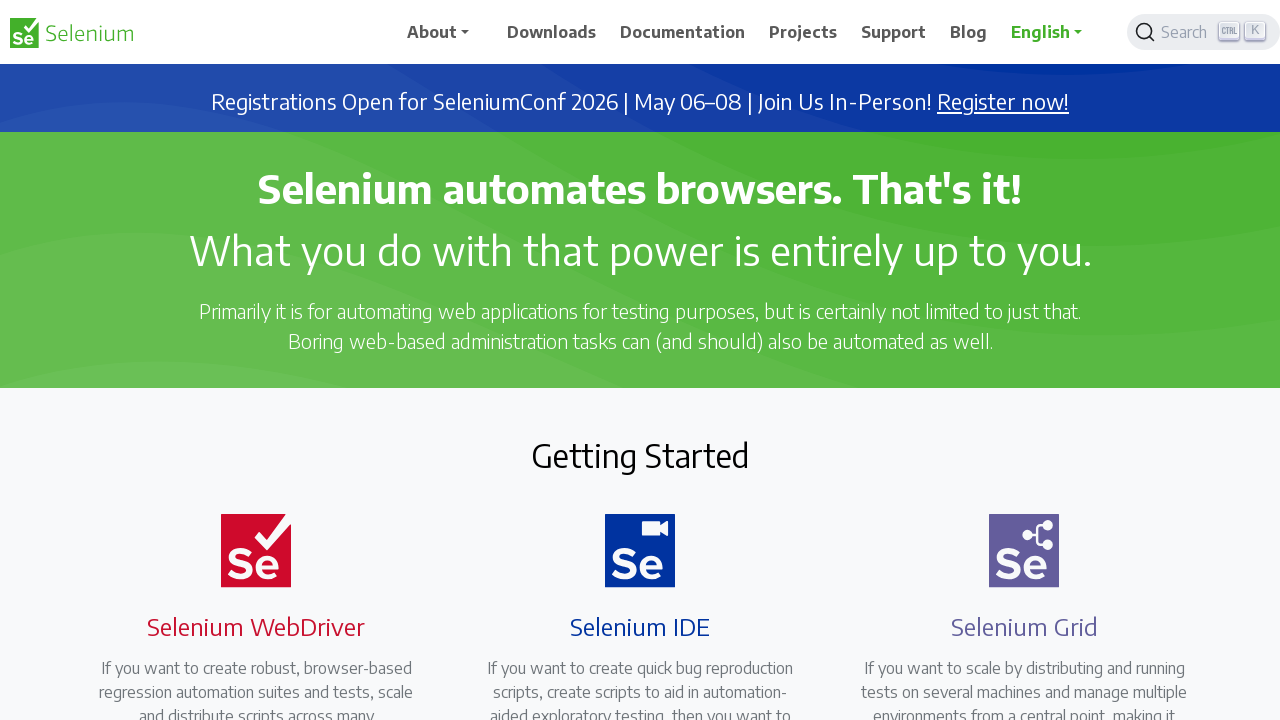

Located the 'Selenium Level Sponsors' heading element
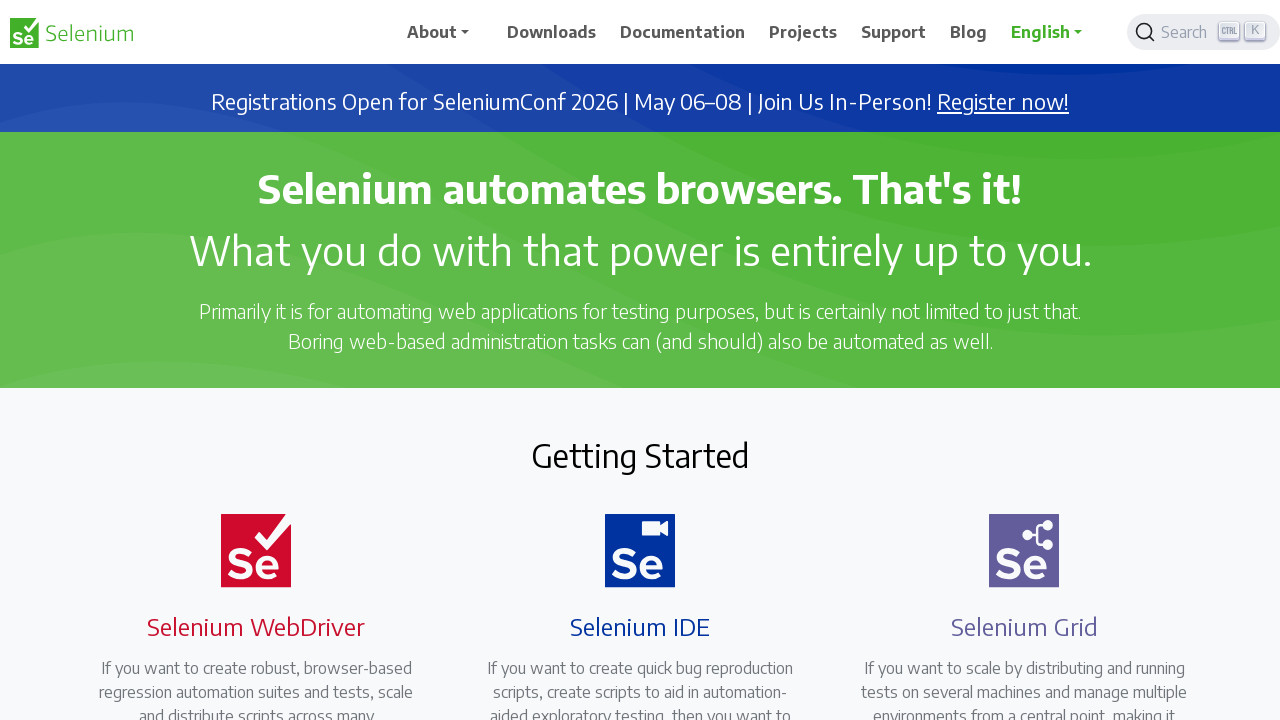

Scrolled 'Selenium Level Sponsors' section into view using JavaScript scroll into view
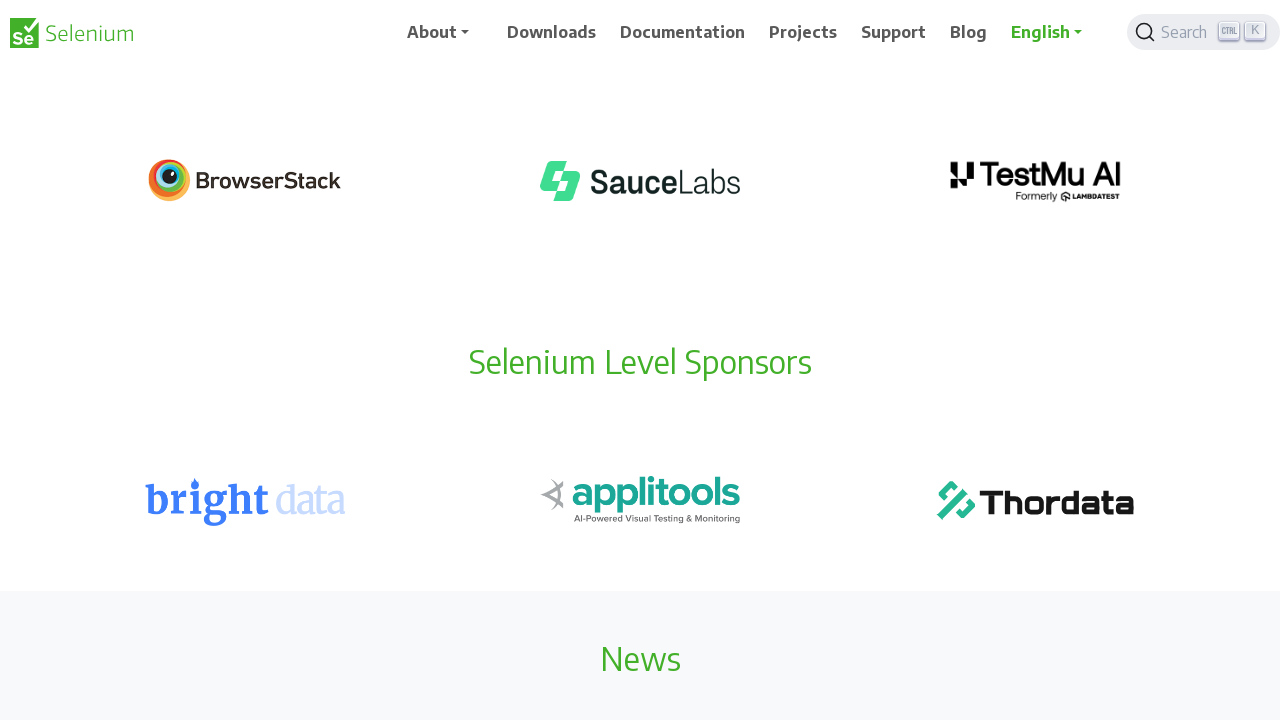

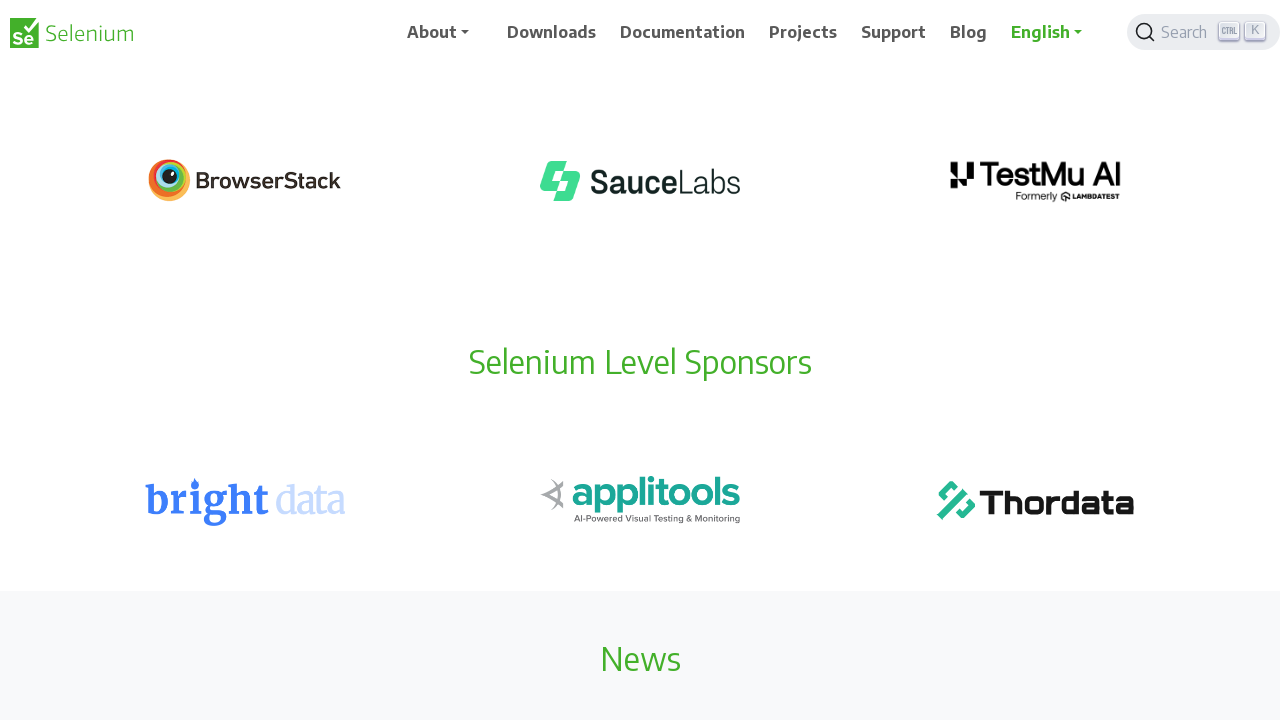